Tests dropdown functionality by retrieving all options from a country dropdown and verifying if a specific value exists in the list

Starting URL: https://www.orangehrm.com/en/try-it-free/

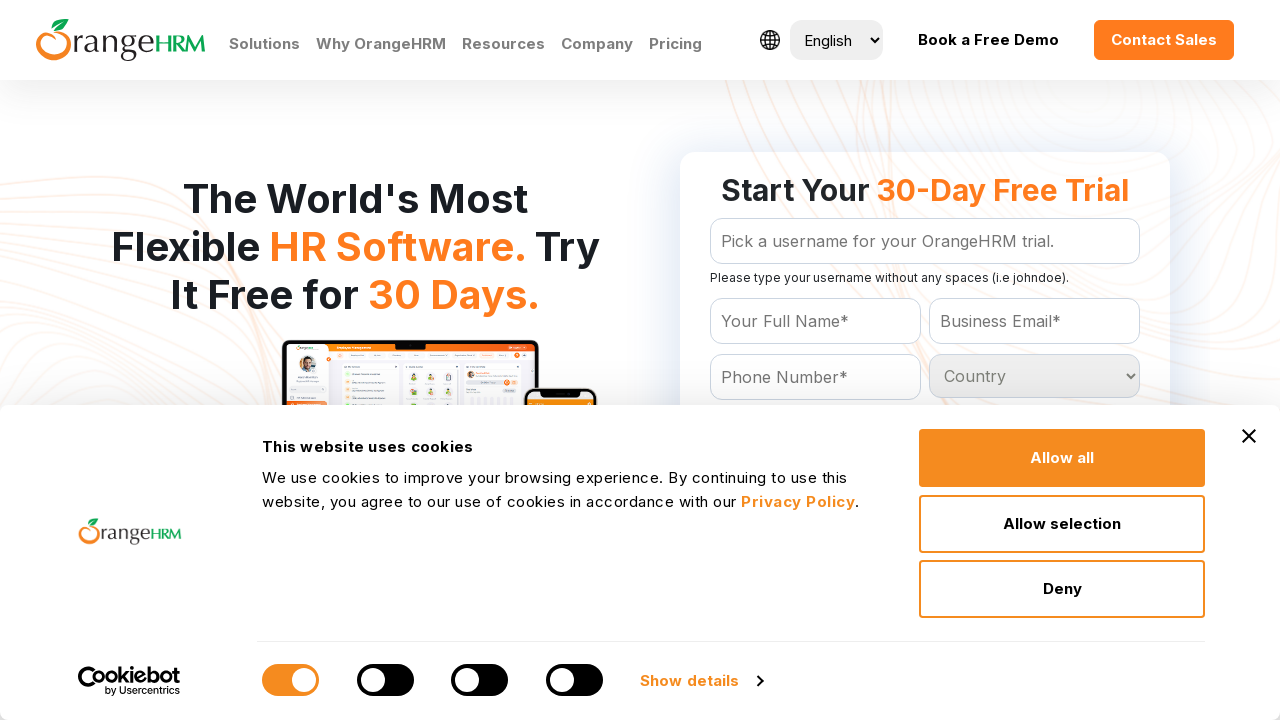

Waited for country dropdown to be present
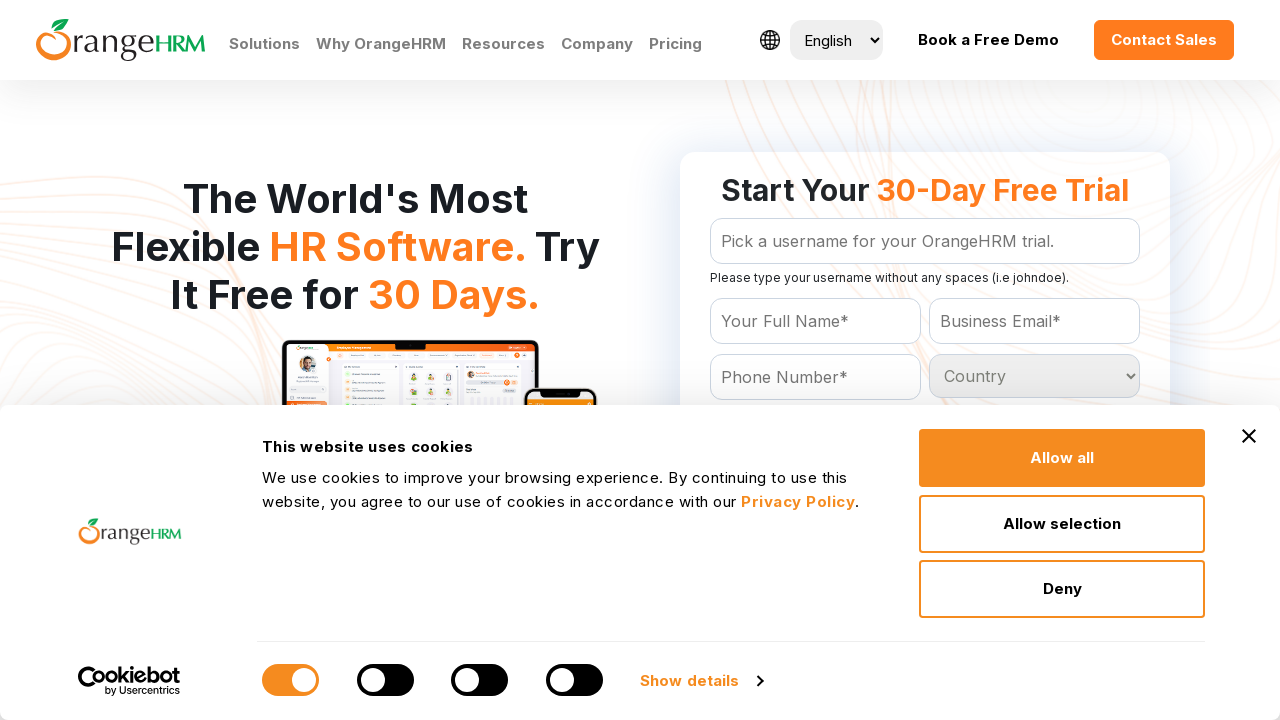

Located country dropdown element
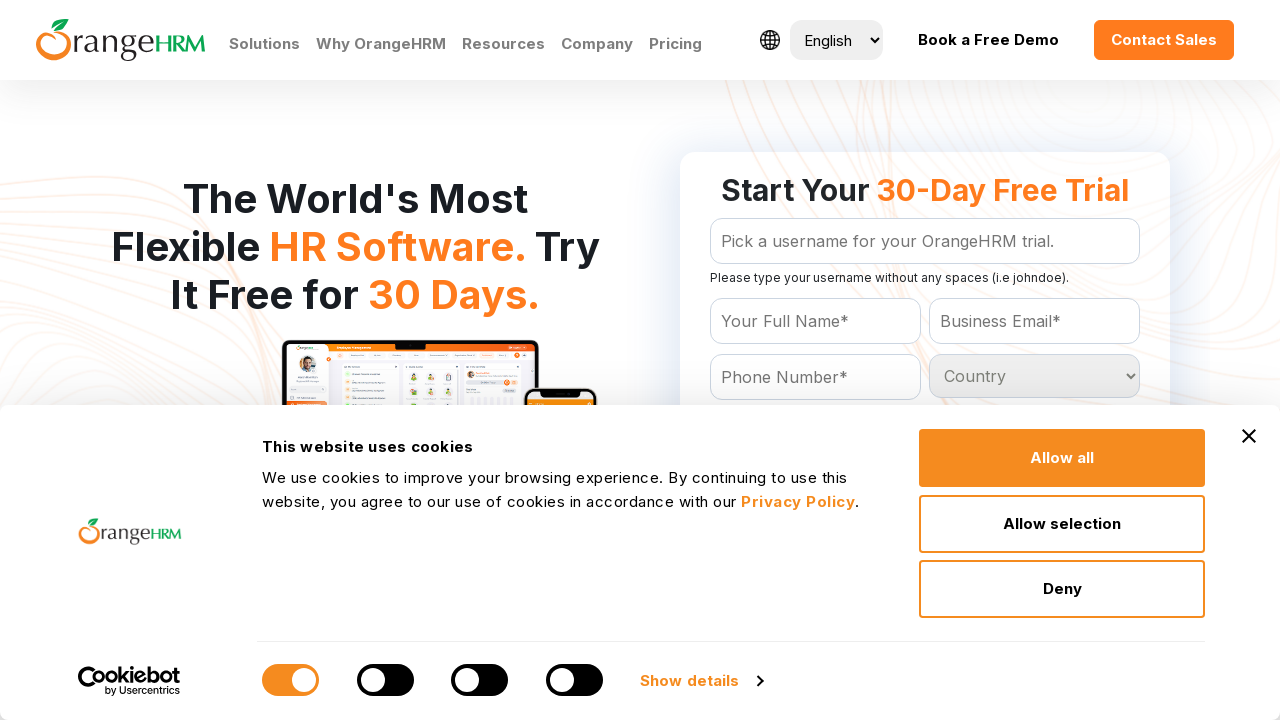

Retrieved all options from country dropdown
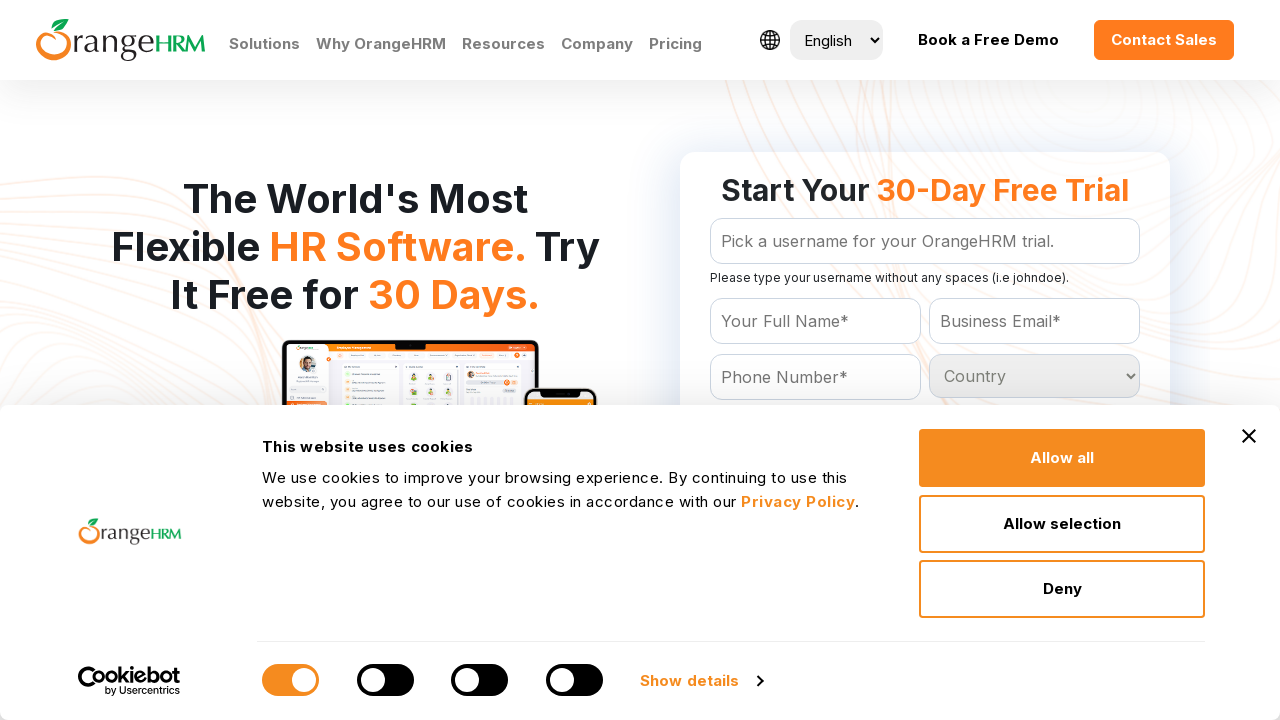

Verified that 'Indian' does not exist in country dropdown options - FAIL
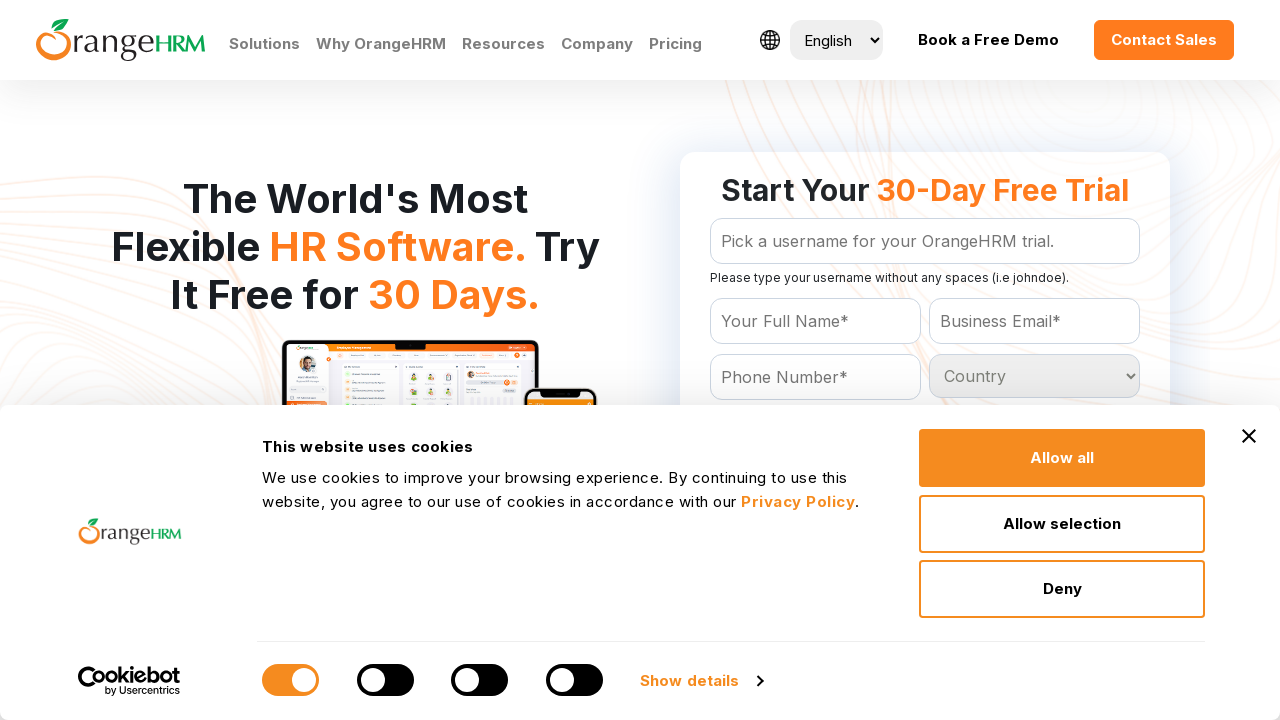

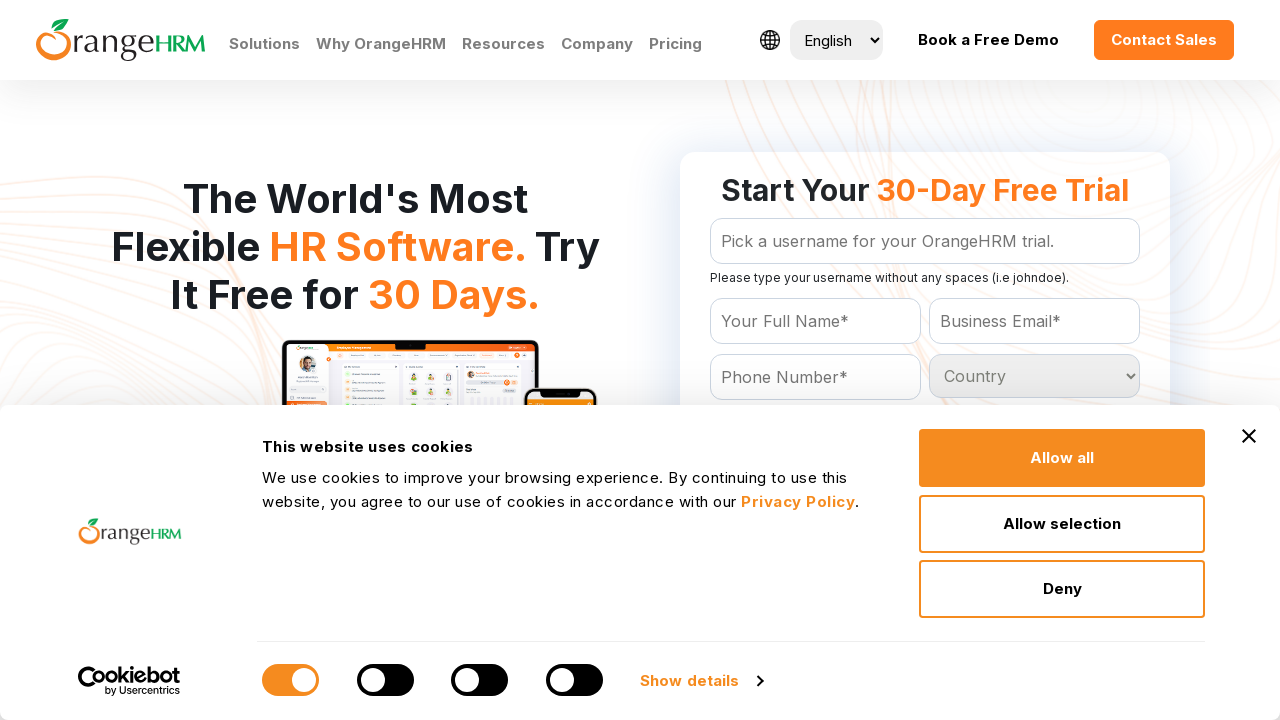